Clicks on the Sign In link on Rediff.com homepage

Starting URL: https://www.rediff.com/

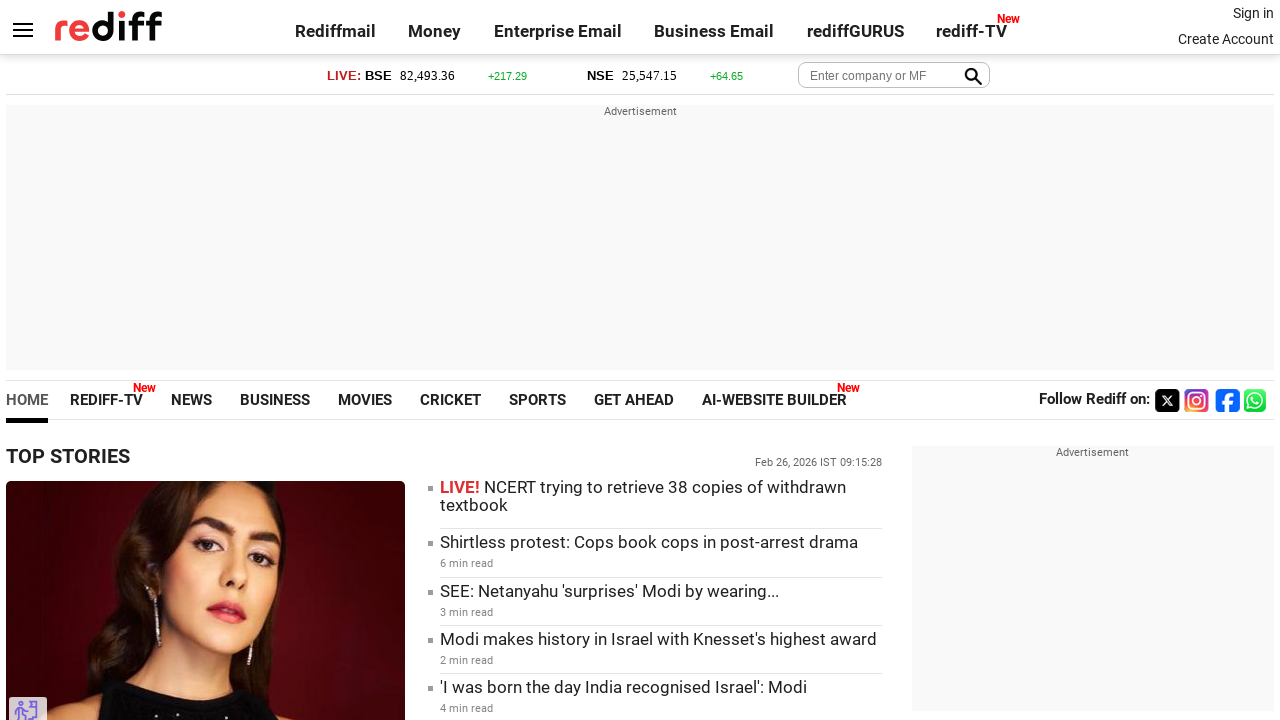

Navigated to Rediff.com homepage
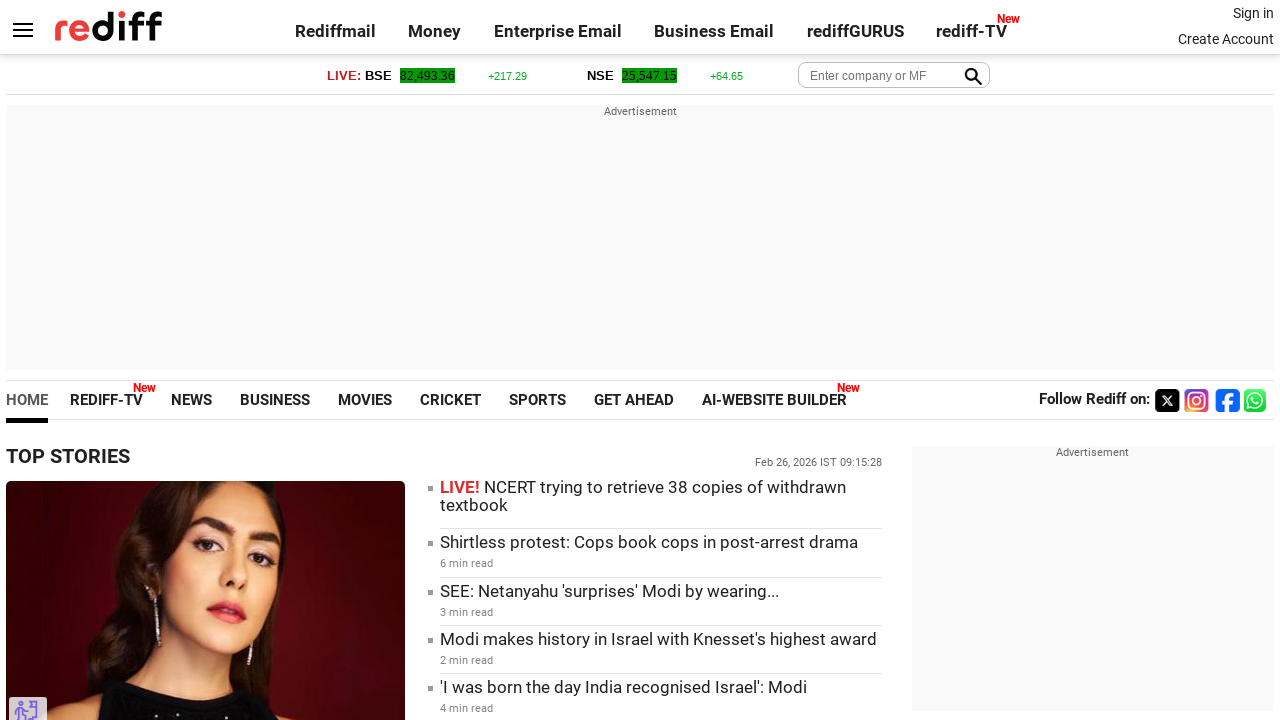

Clicked on the Sign In link at (1253, 13) on a.signin
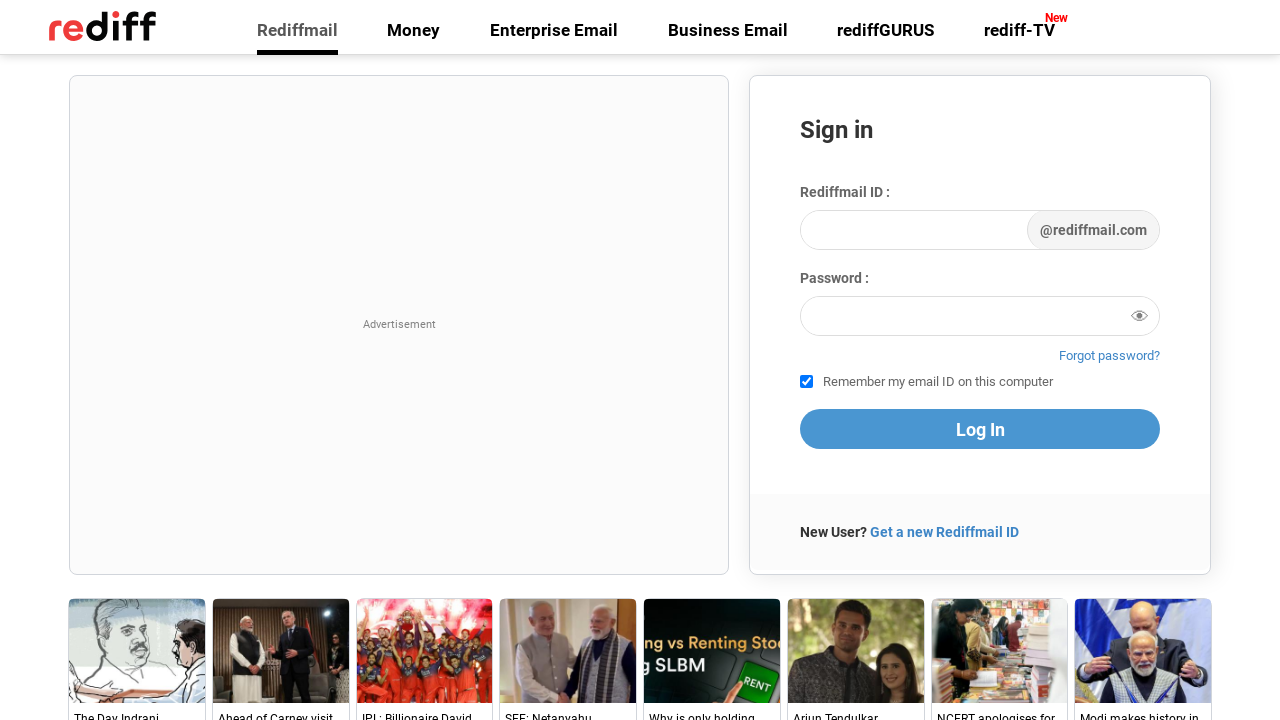

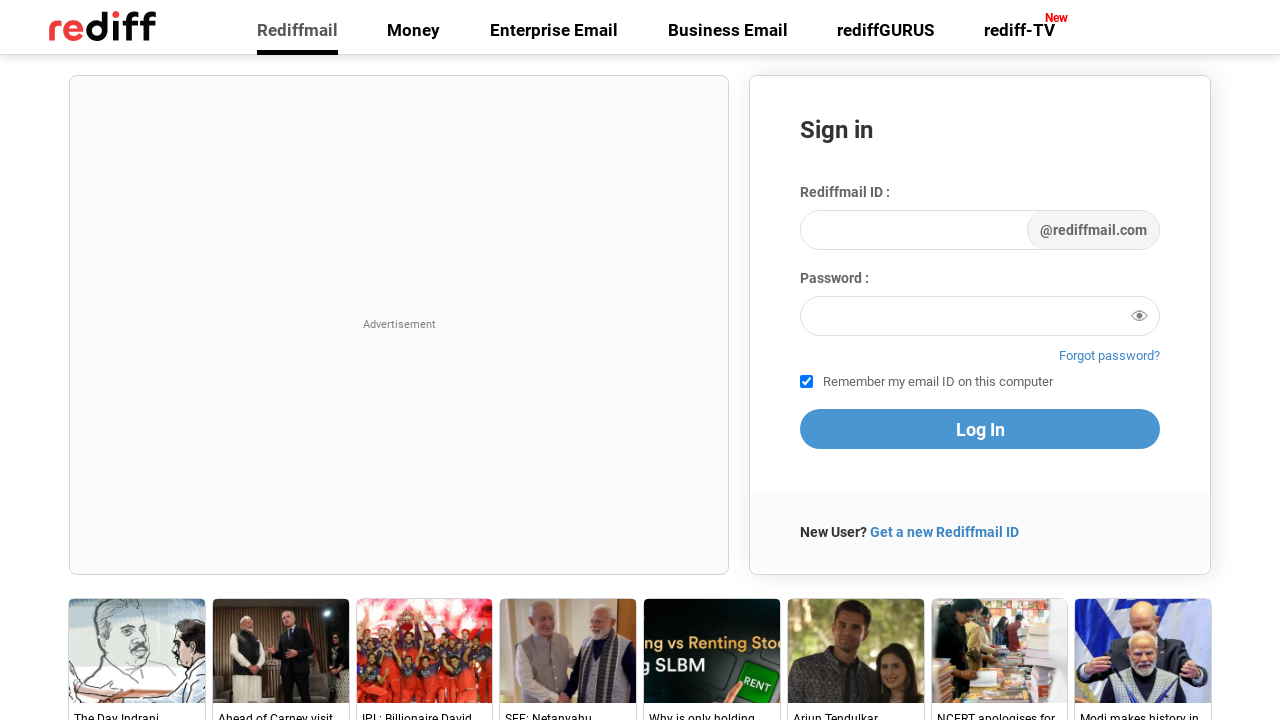